Tests browser navigation functionality by clicking the Sign in link, navigating back to the previous page, and refreshing the page on Rediff.com

Starting URL: http://rediff.com

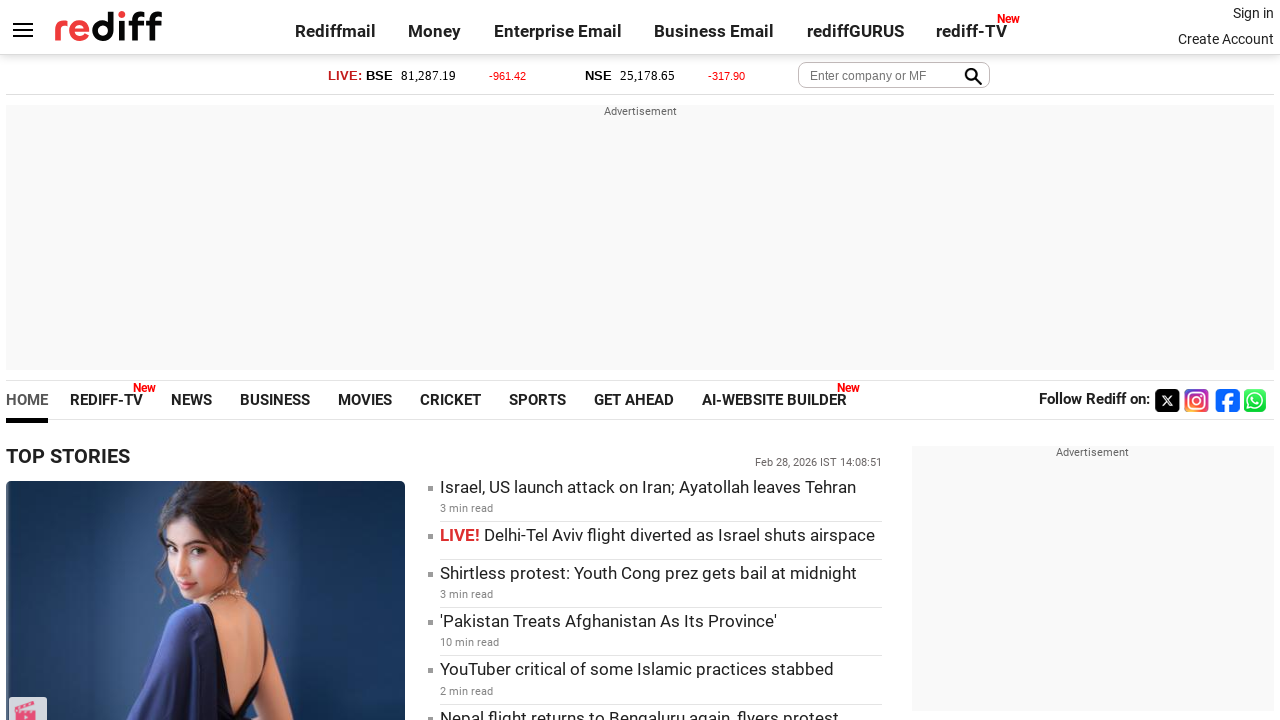

Clicked Sign in link at (1253, 13) on text=Sign in
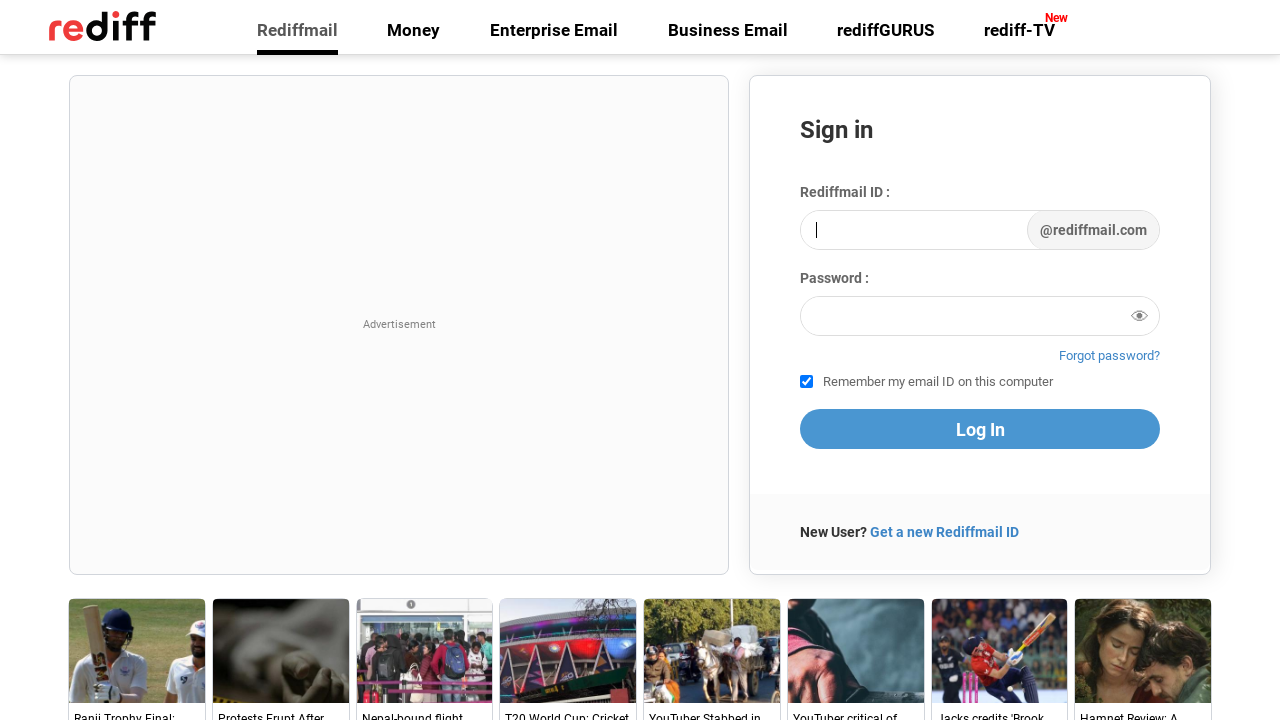

Navigated back to previous page
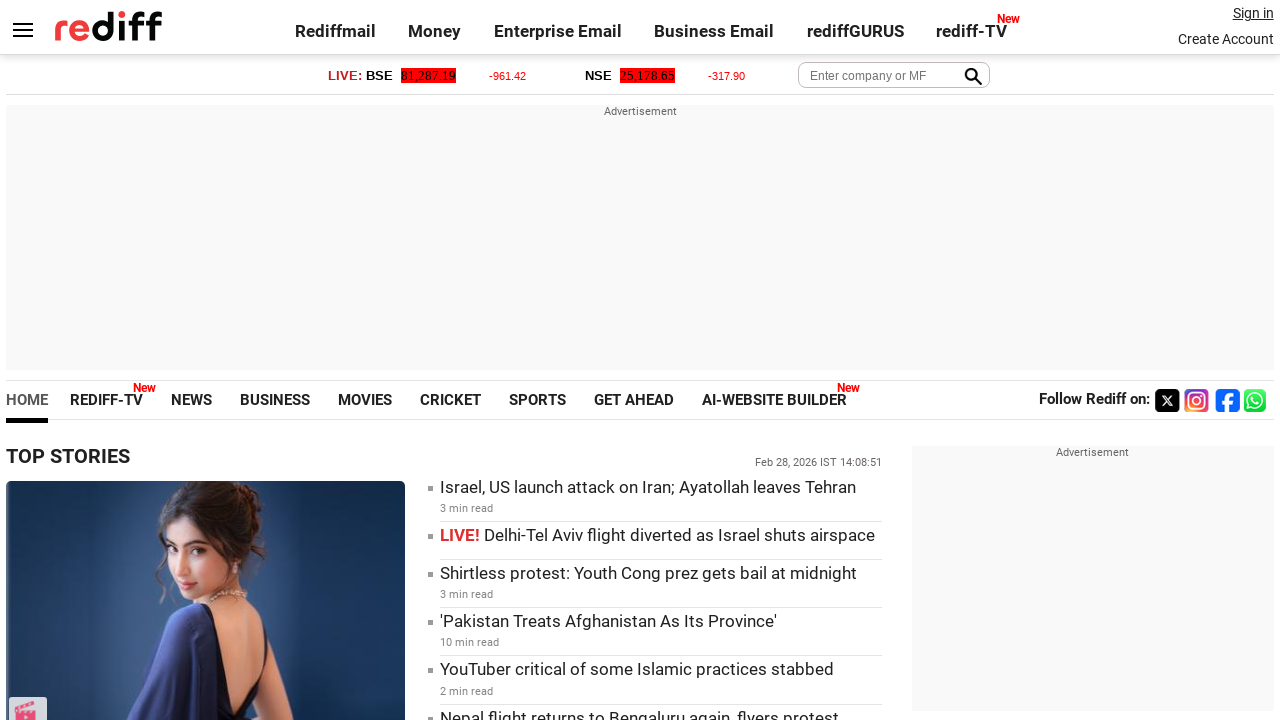

Refreshed the page
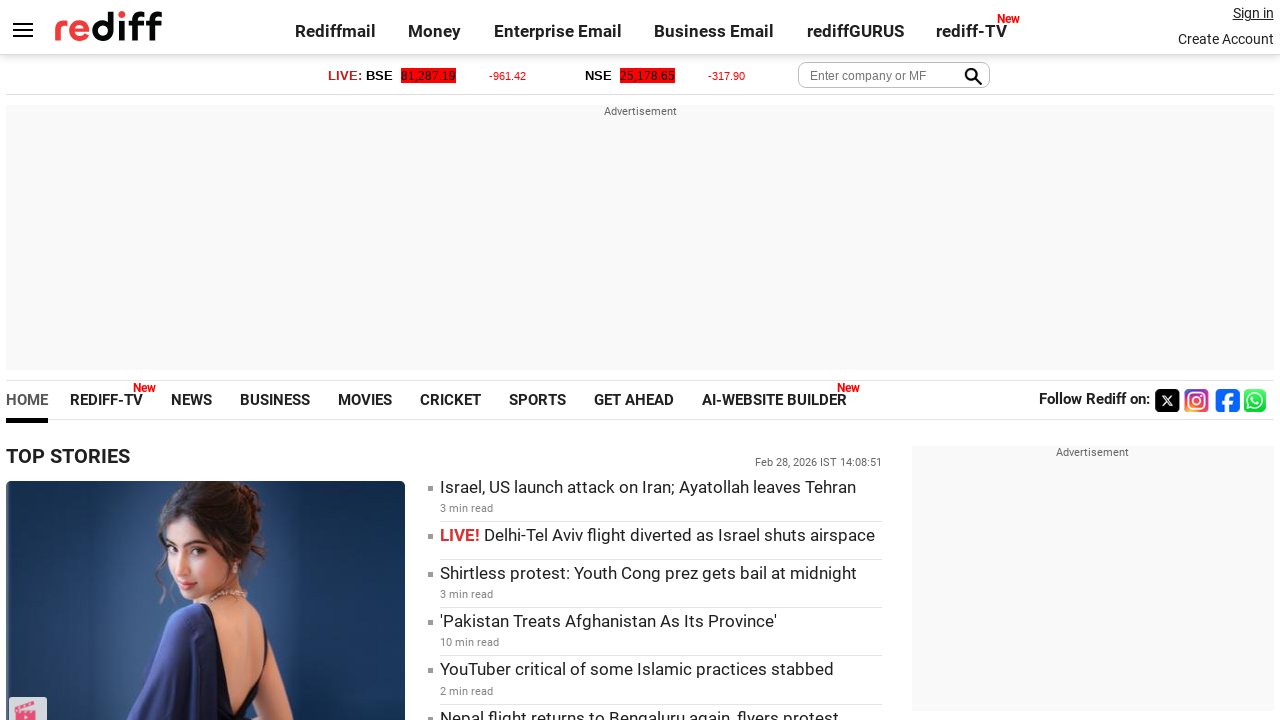

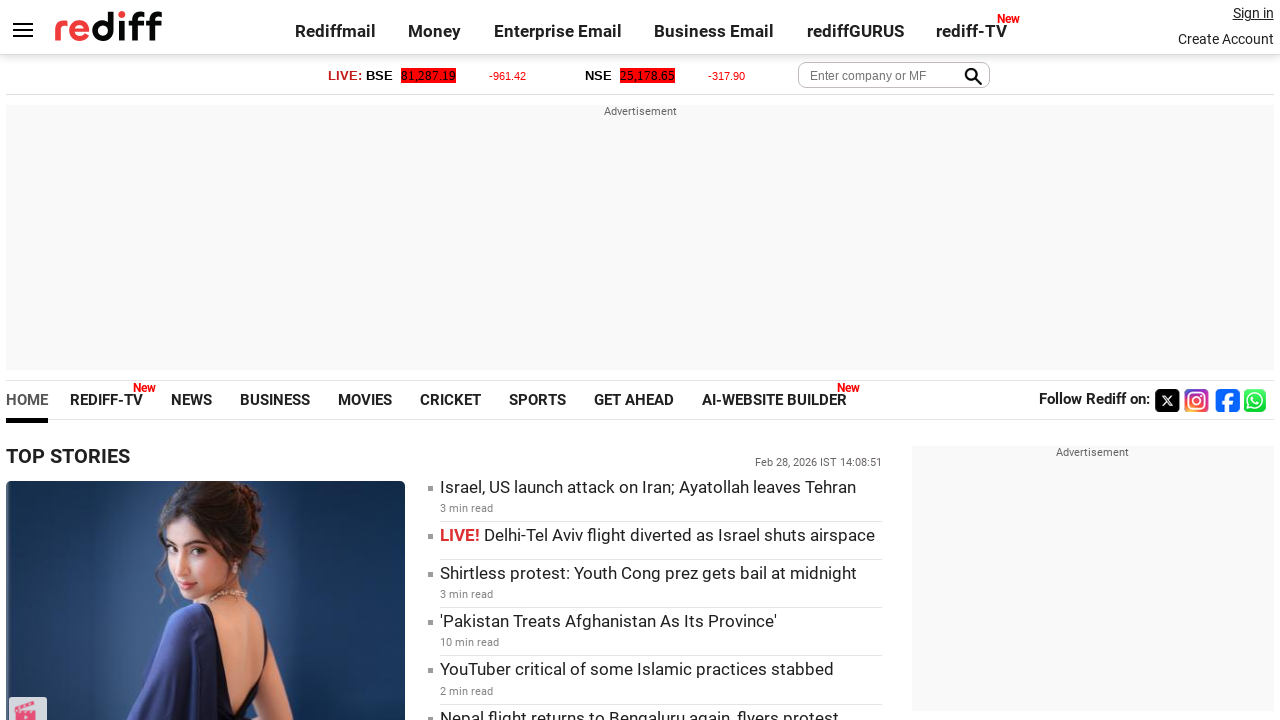